Tests checkbox functionality by dynamically selecting and deselecting a specific checkbox option on the automation practice page

Starting URL: https://rahulshettyacademy.com/AutomationPractice/

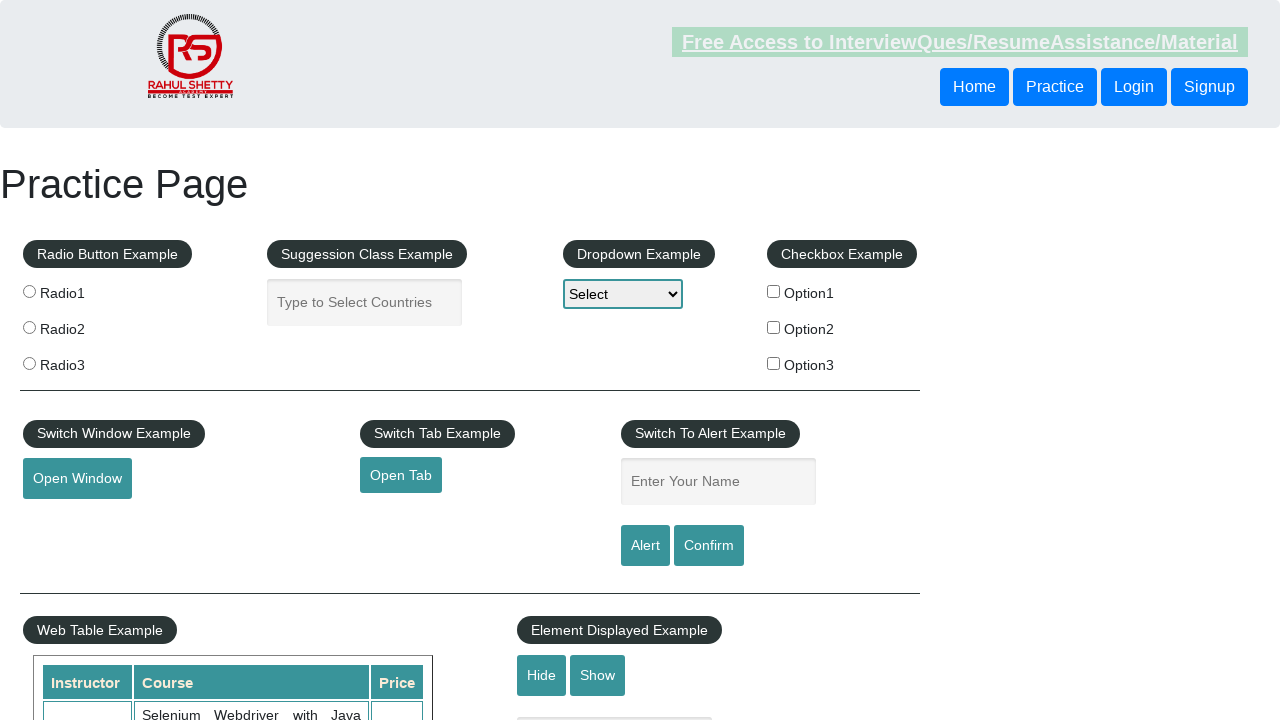

Navigated to automation practice page
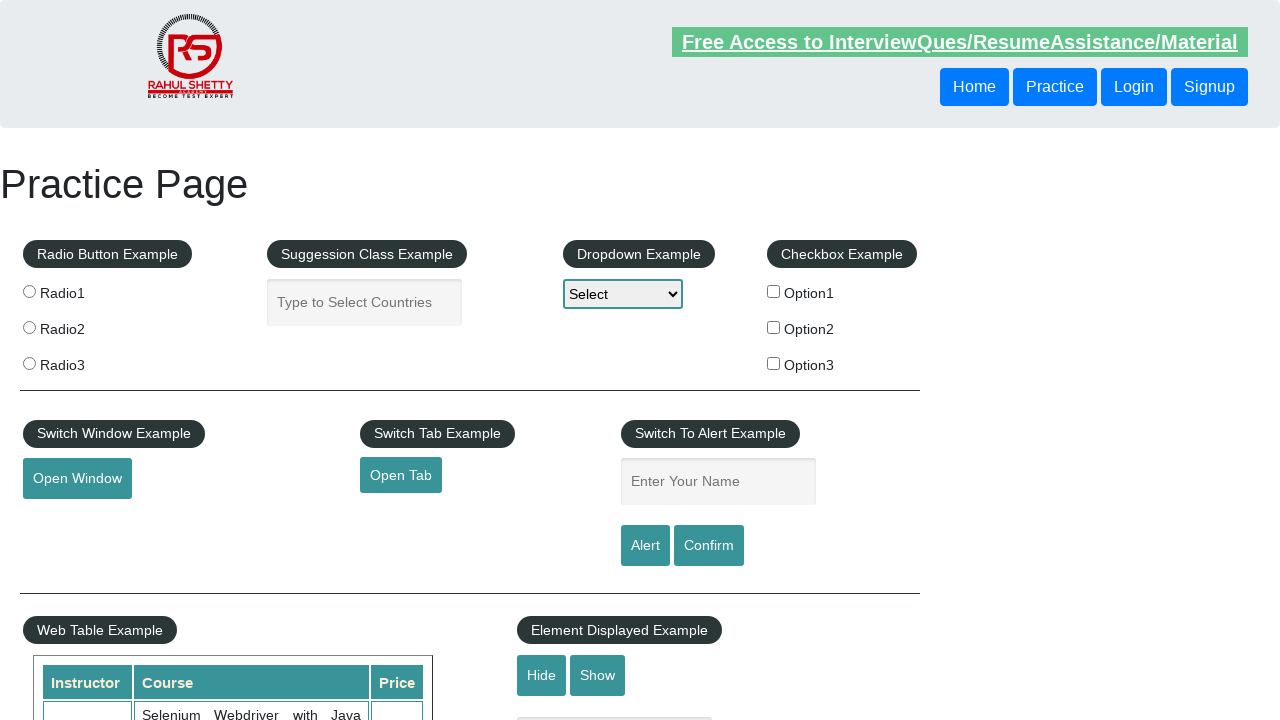

Located all checkboxes on the page
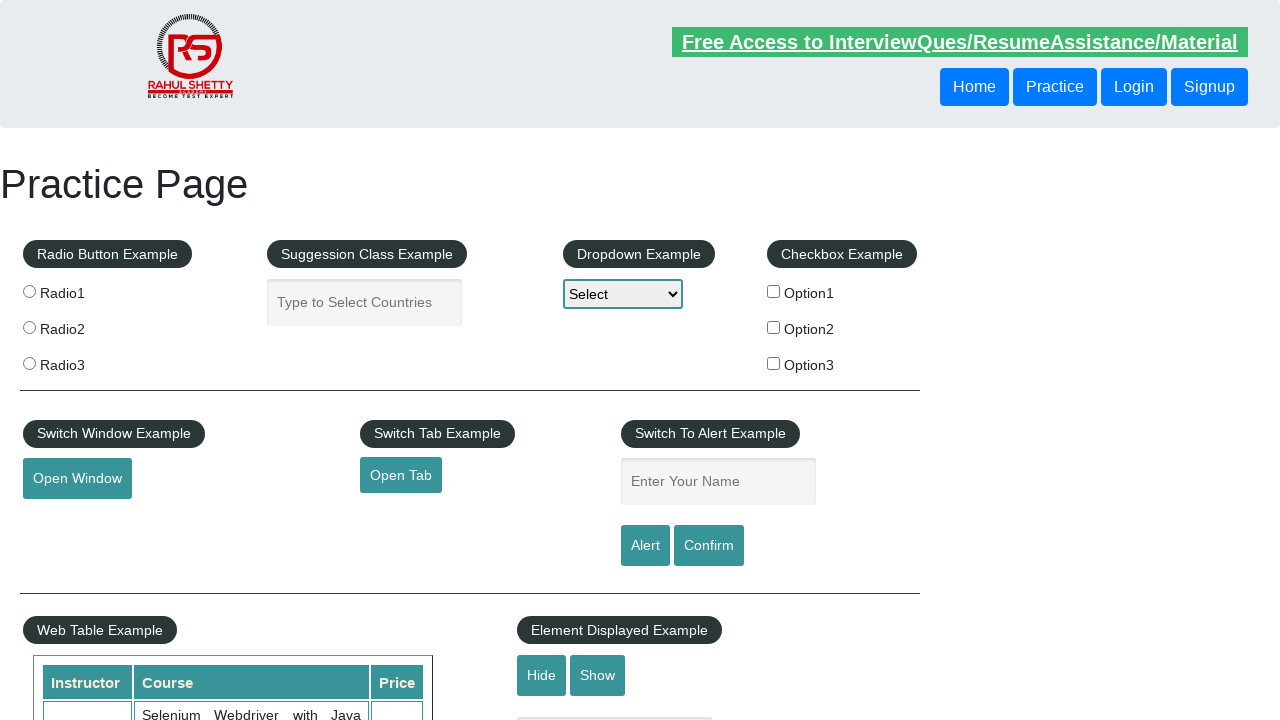

Clicked checkbox with id 'checkBoxOption3' to check it at (774, 363) on xpath=//input[@type='checkbox'] >> nth=2
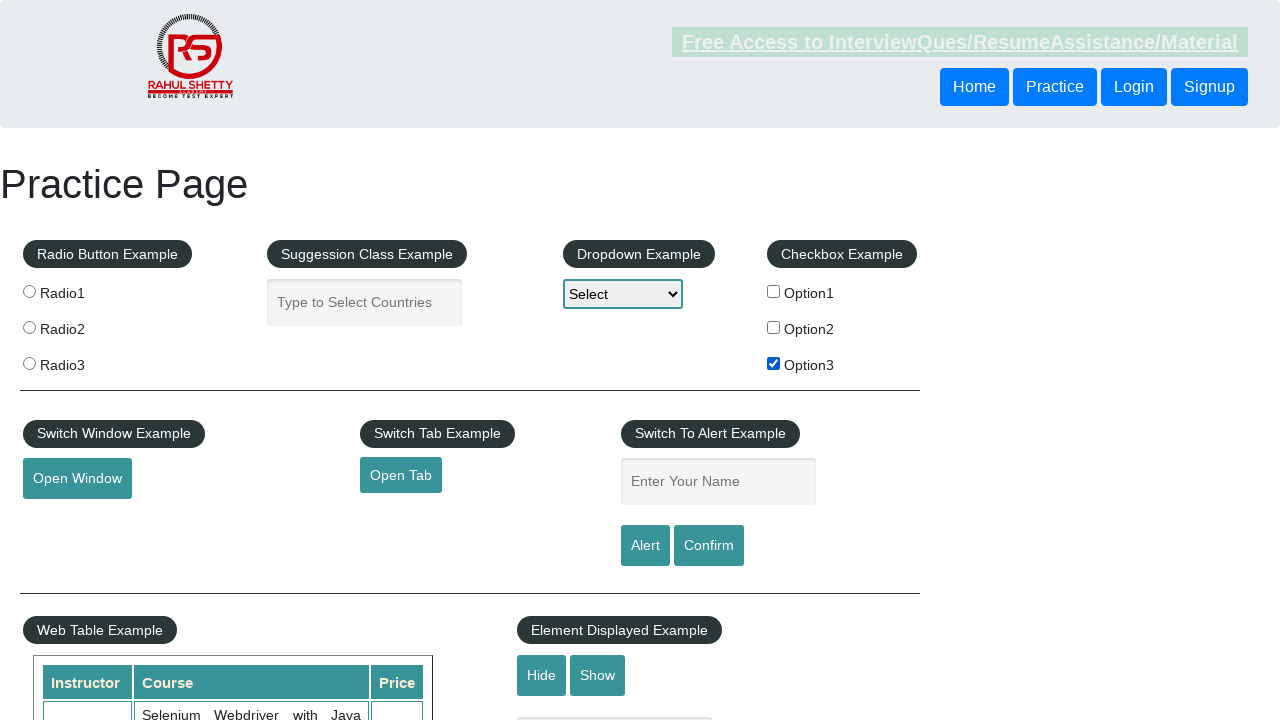

Verified that checkBoxOption3 is checked
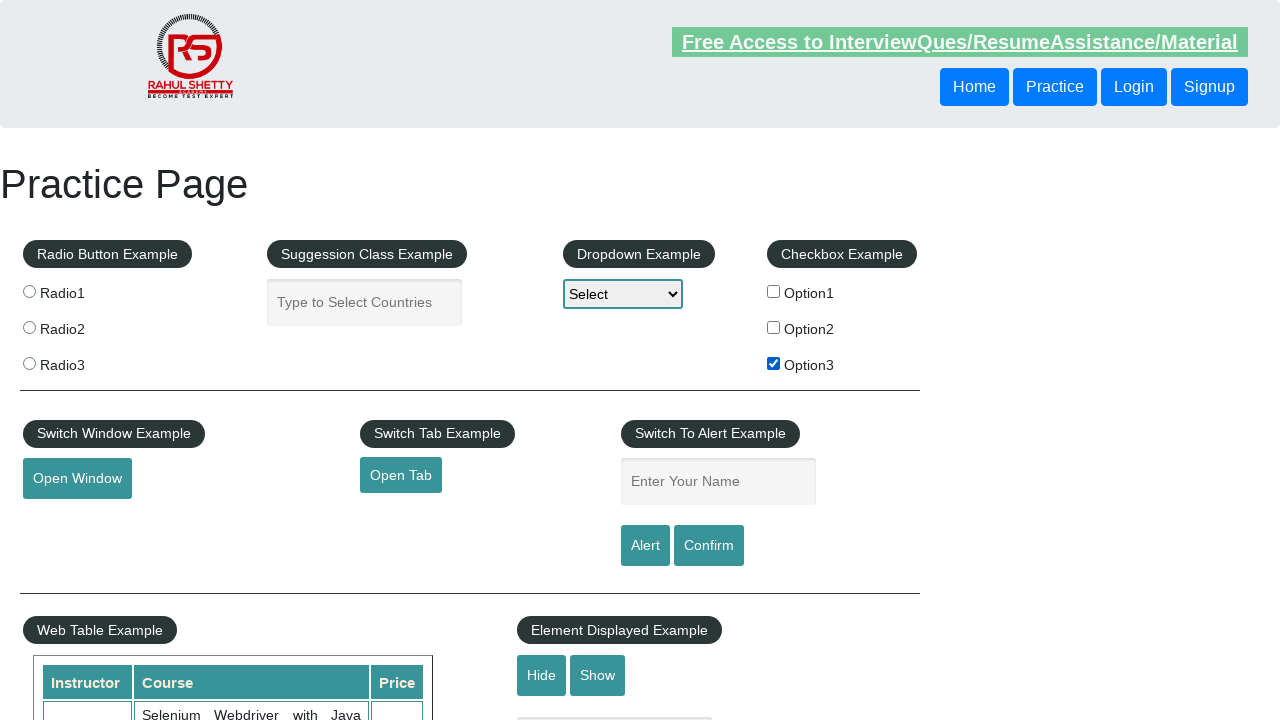

Clicked checkbox with id 'checkBoxOption3' to uncheck it at (774, 363) on xpath=//input[@type='checkbox'] >> nth=2
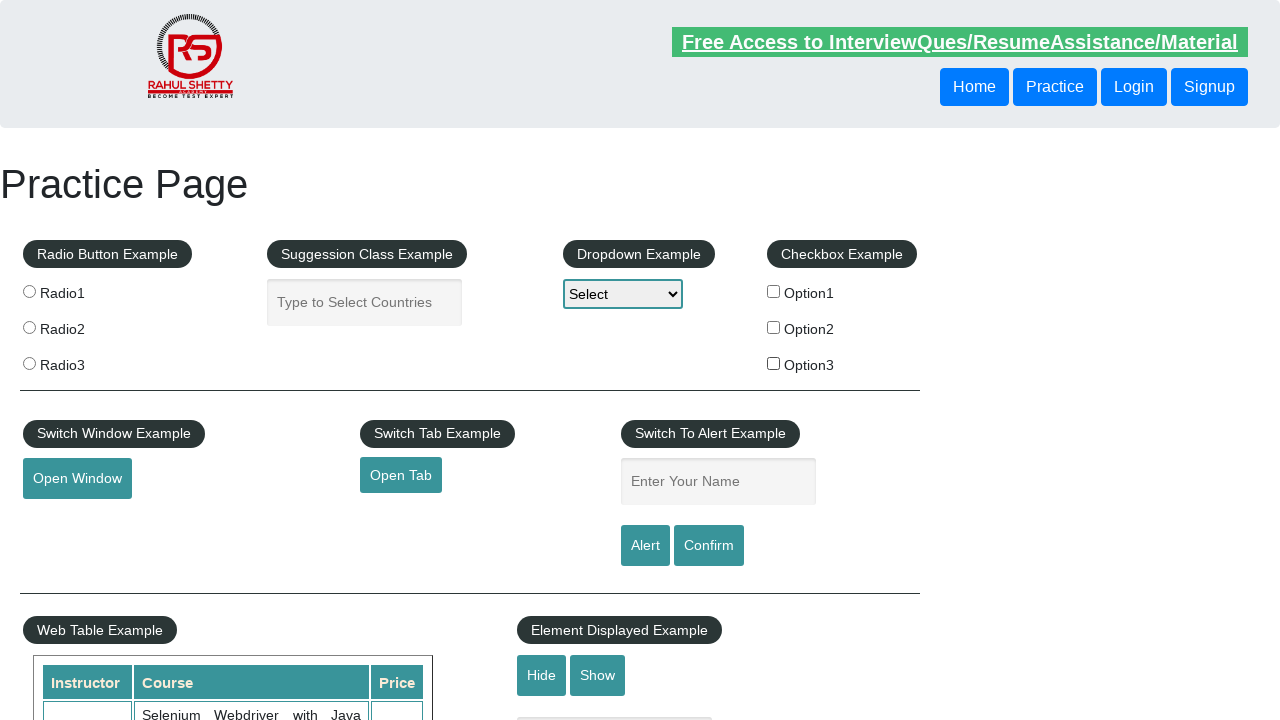

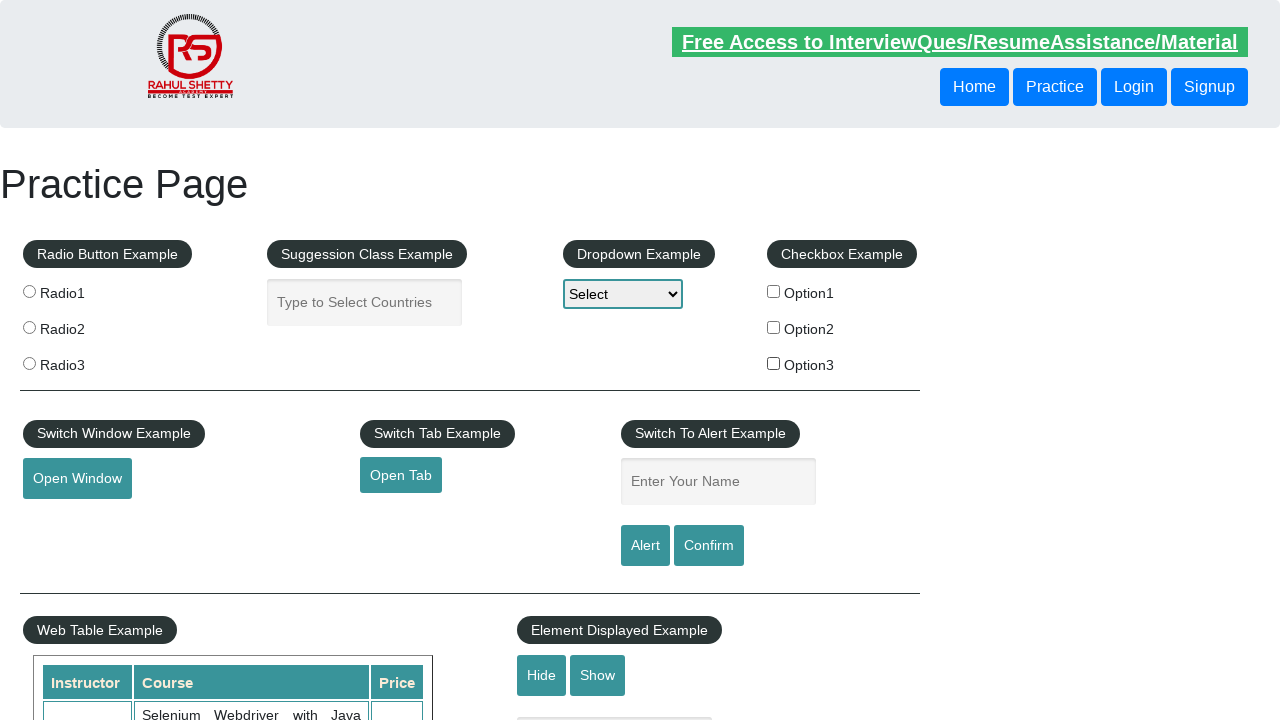